Navigates to a Bootstrap iframe practice page and sets the browser window to fullscreen mode

Starting URL: https://syntaxprojects.com/bootstrap-iframe.php

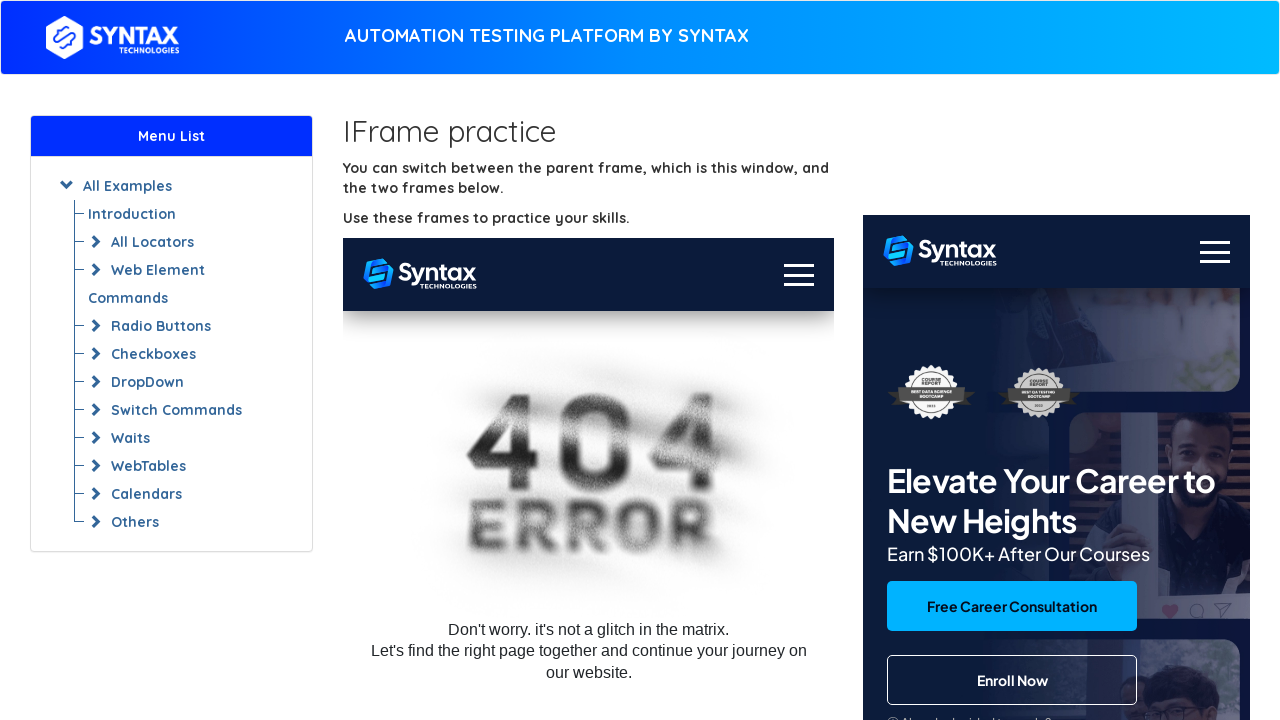

Set viewport size to 1920x1080 to simulate fullscreen
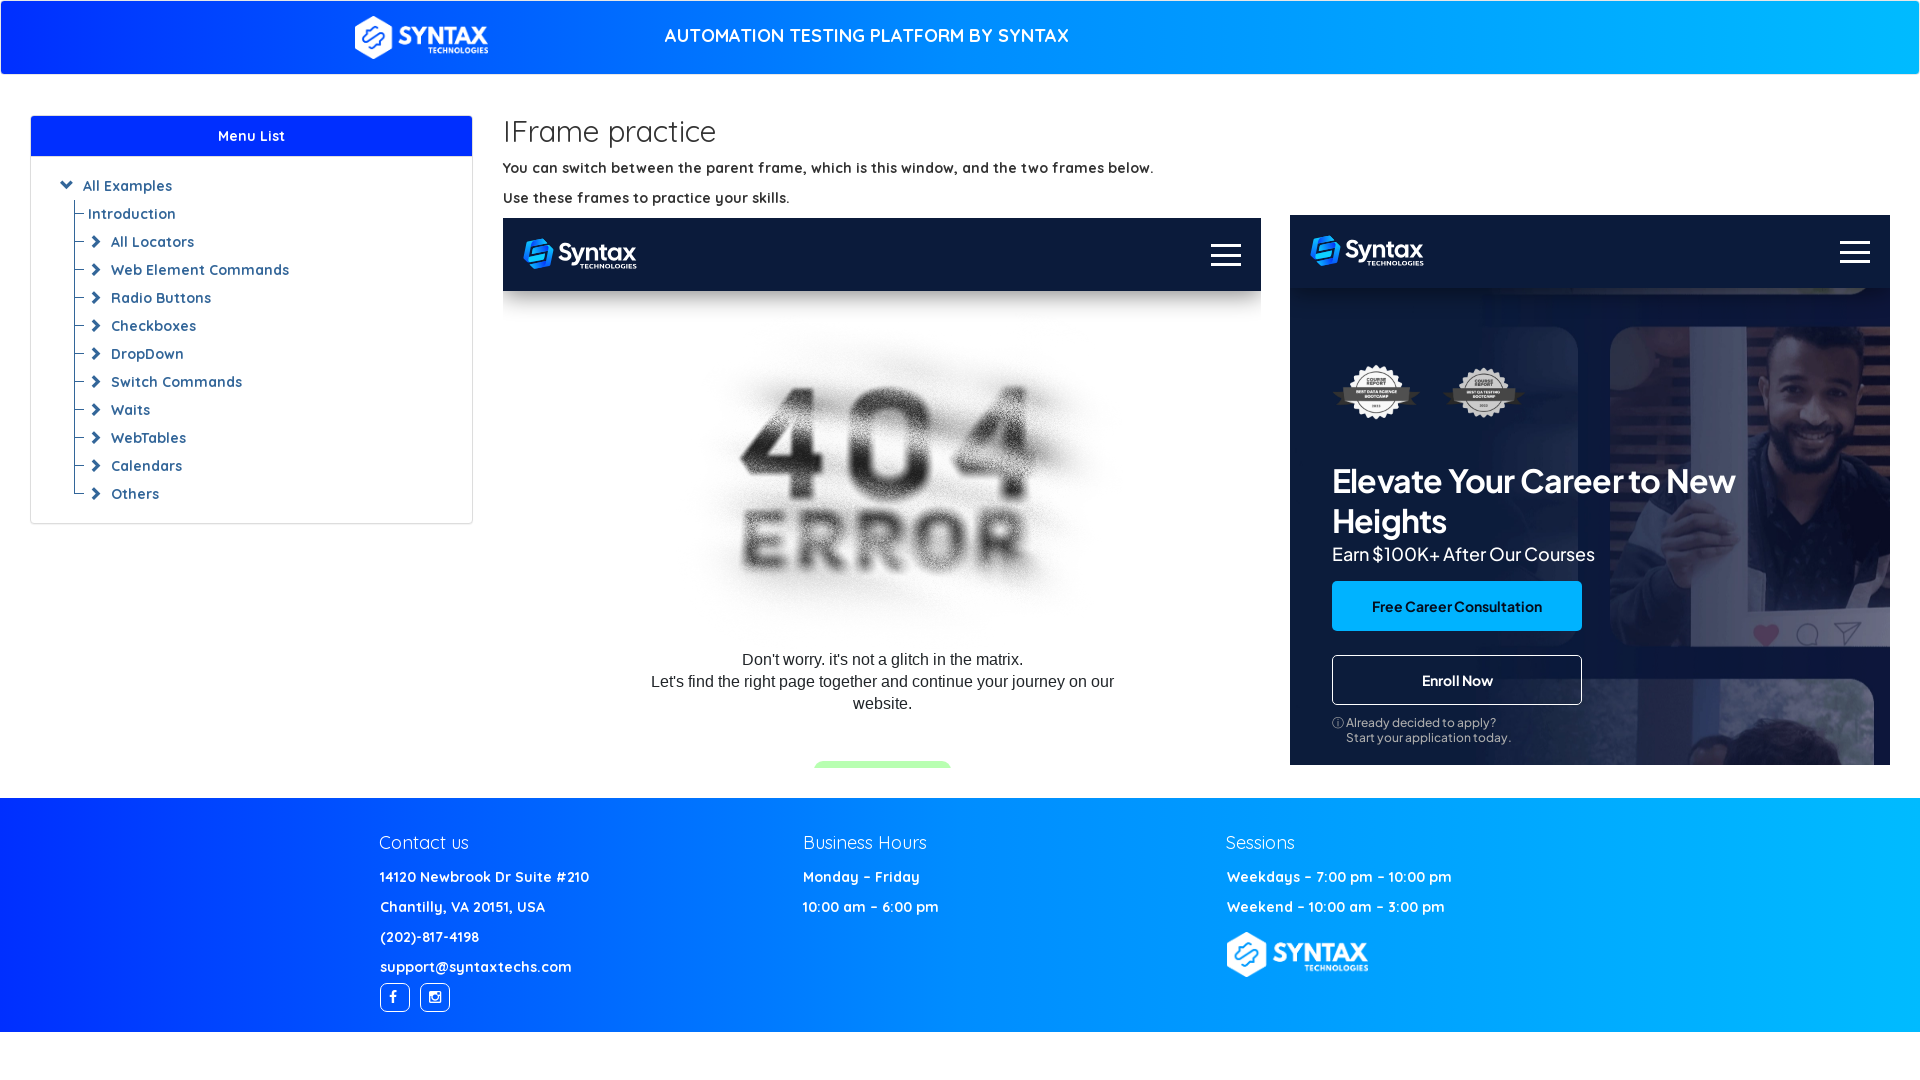

Navigated to Bootstrap iframe practice page
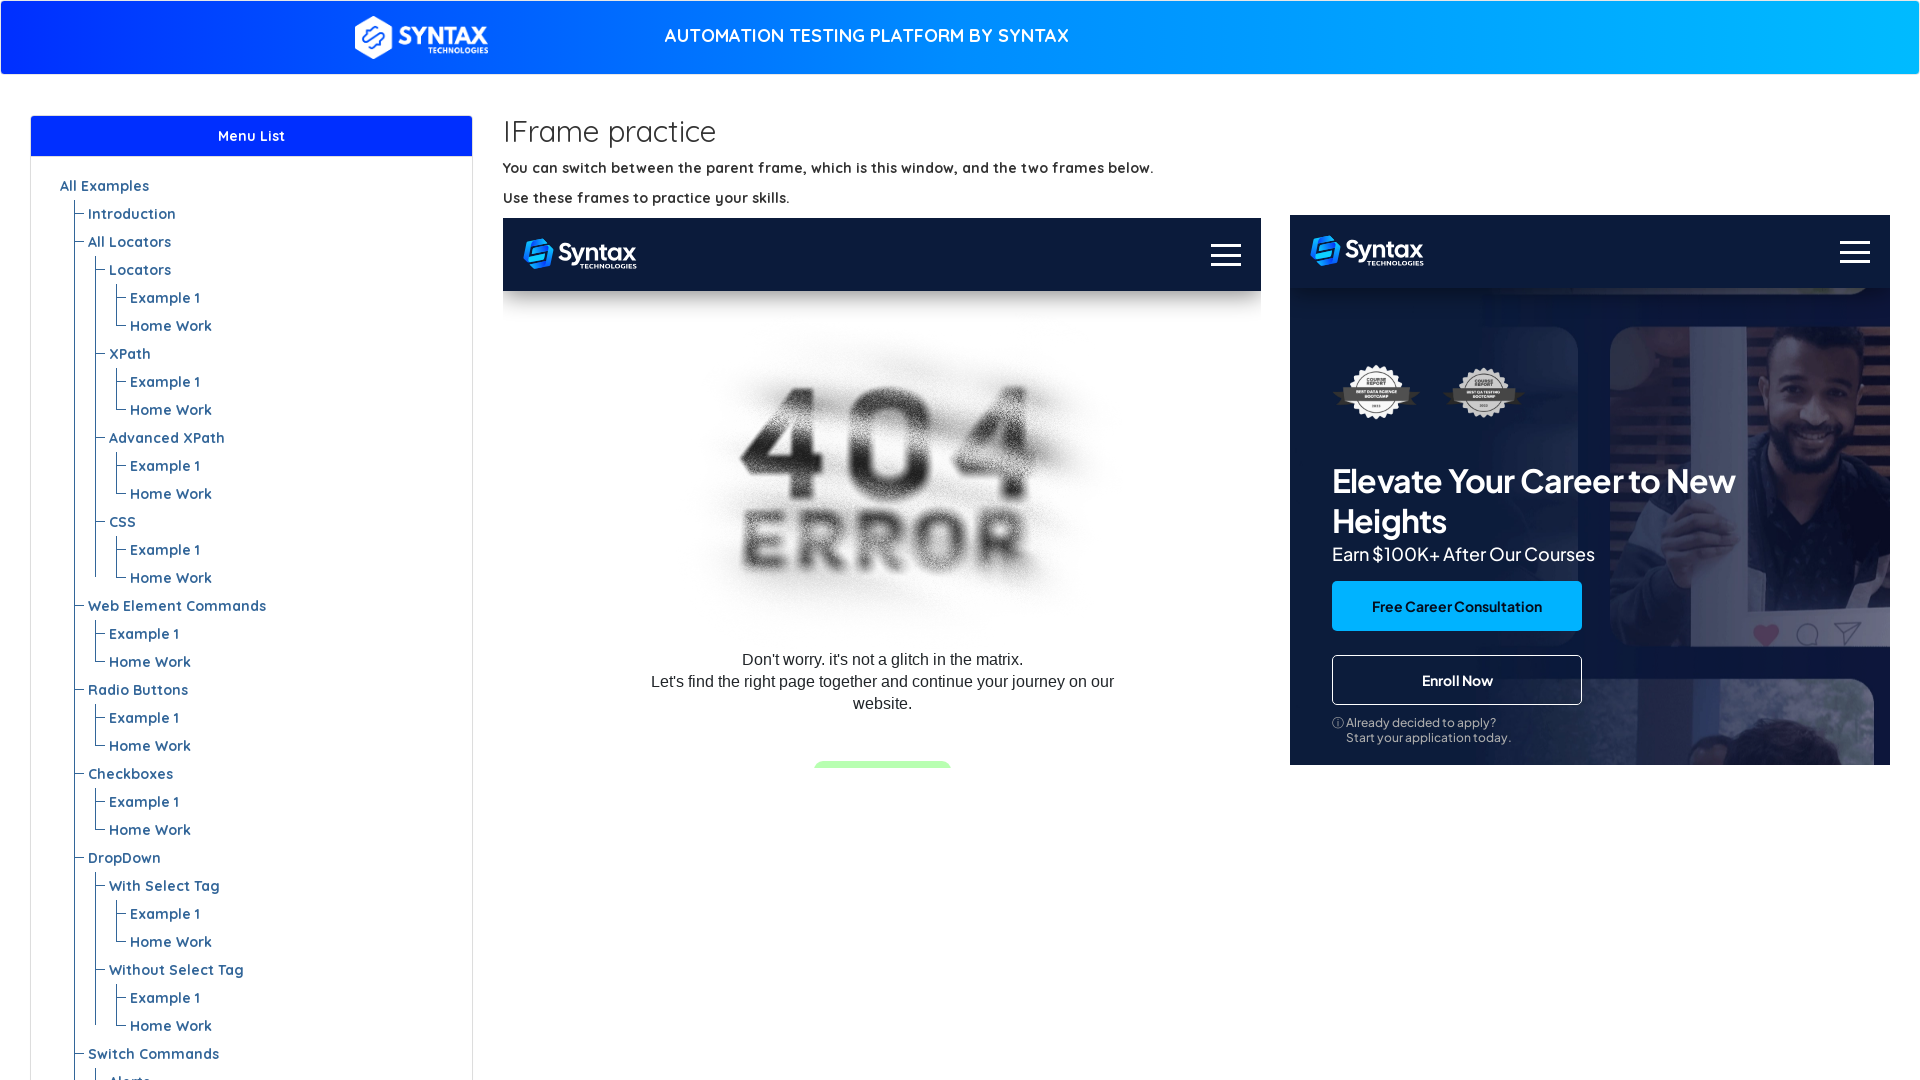

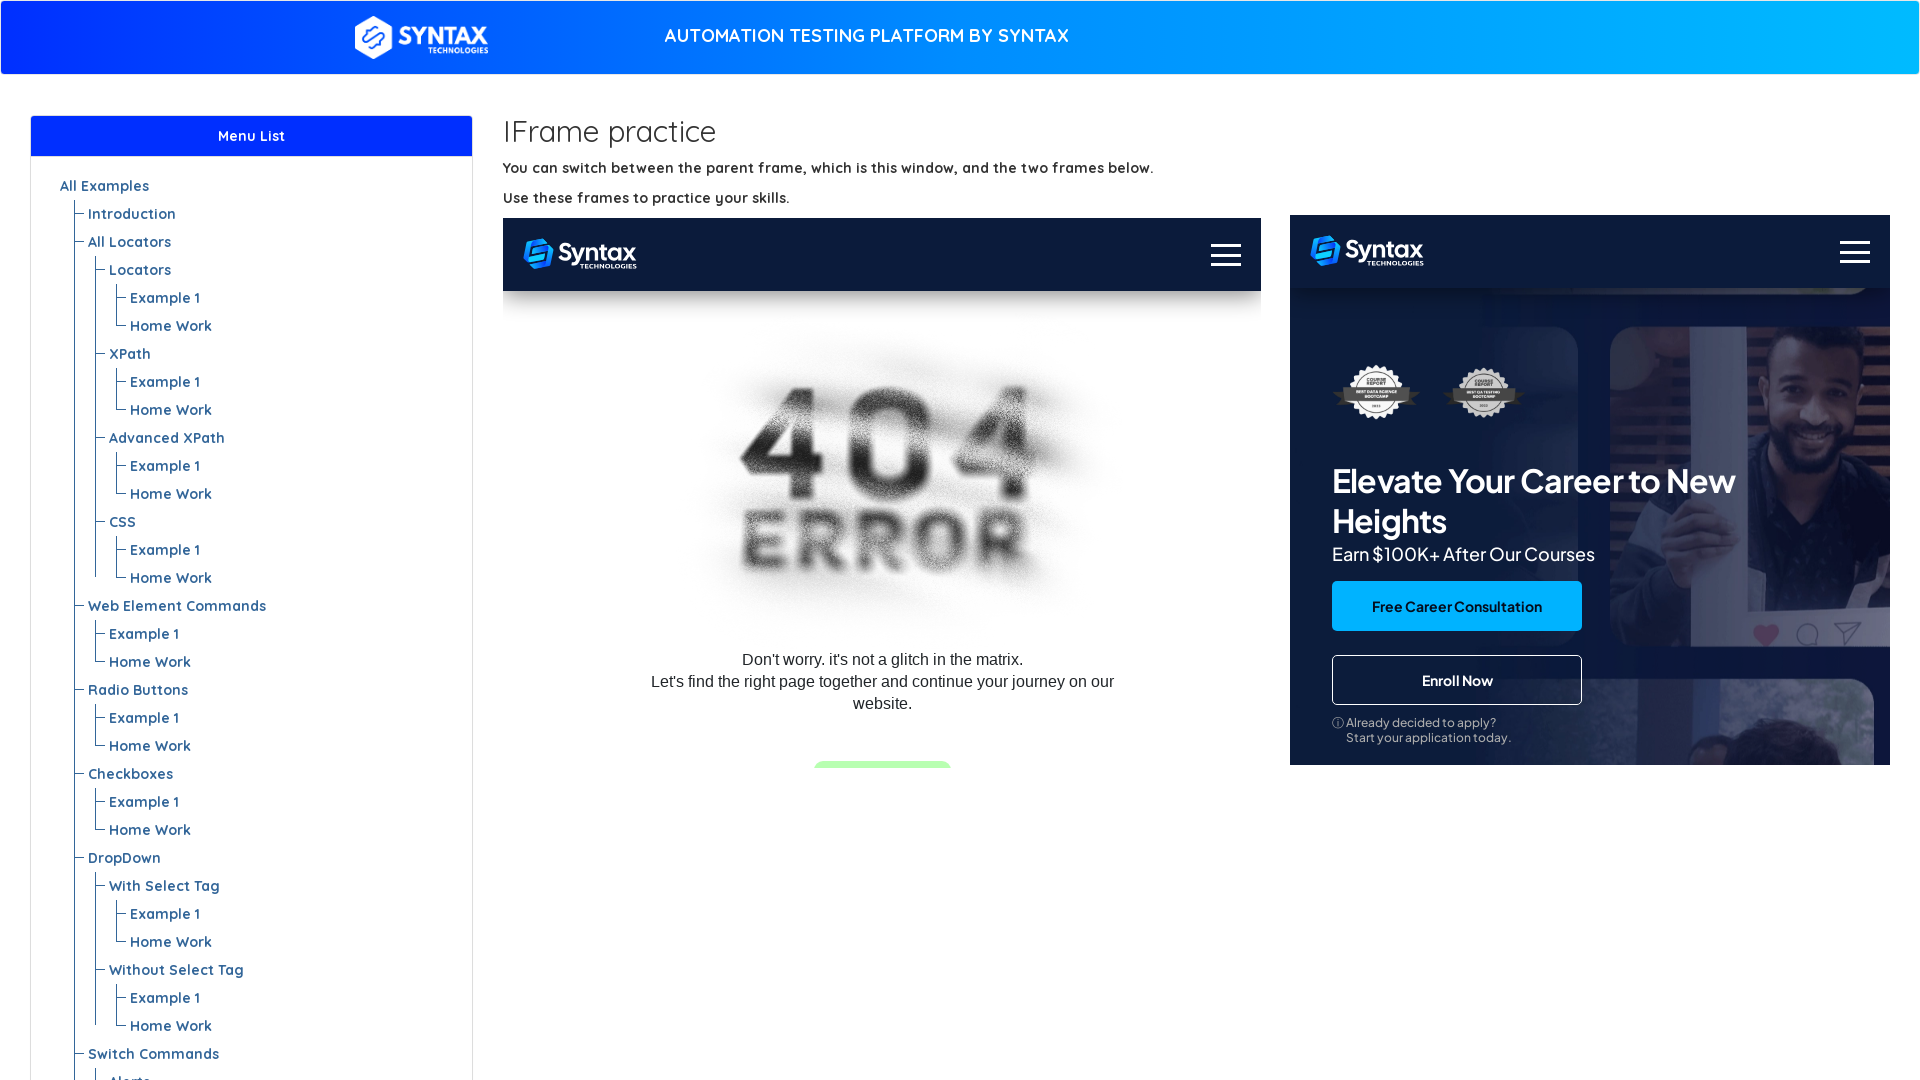